Navigates to an Anubhav Trainings forum page and scrolls down the page multiple times (7 iterations) to simulate user reading behavior.

Starting URL: https://www.anubhavtrainings.com/anubhav-training-forums/anubhav-forum/is-abap-mandatory-to-pursue-sap-hana

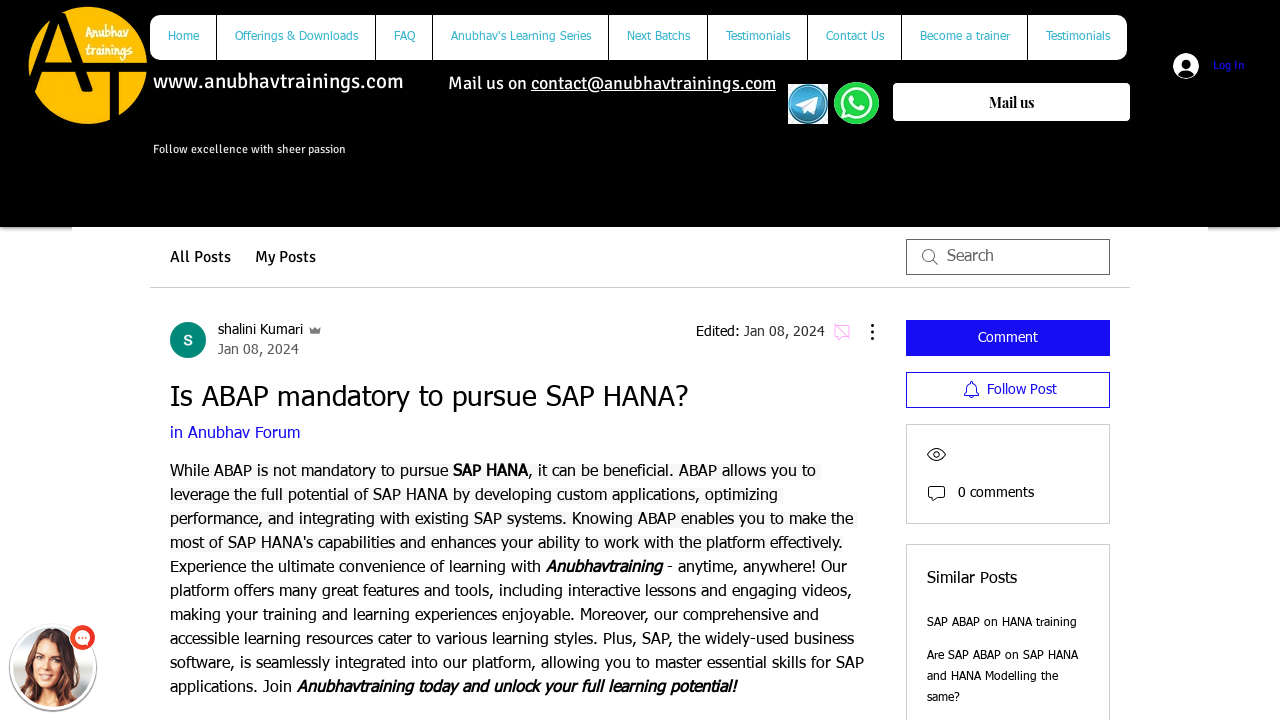

Navigated to Anubhav Trainings forum page about ABAP and SAP HANA
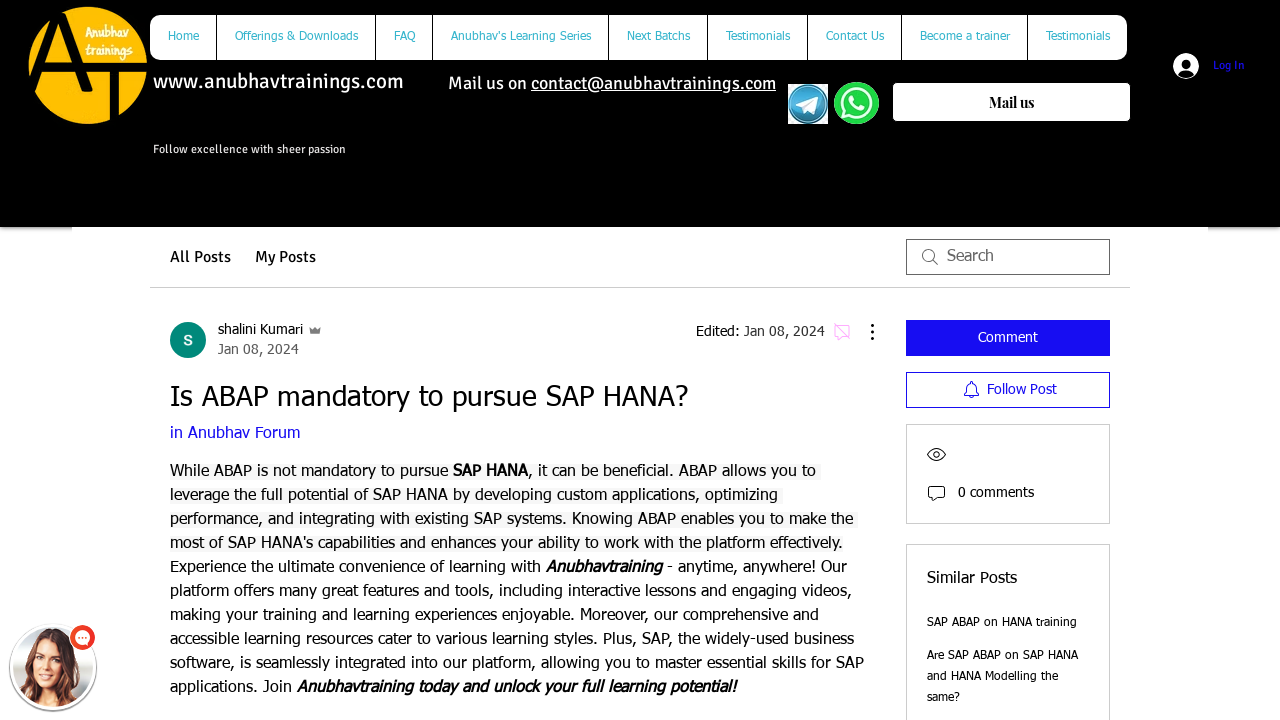

Scrolled down page by 1000 pixels (iteration 1/7)
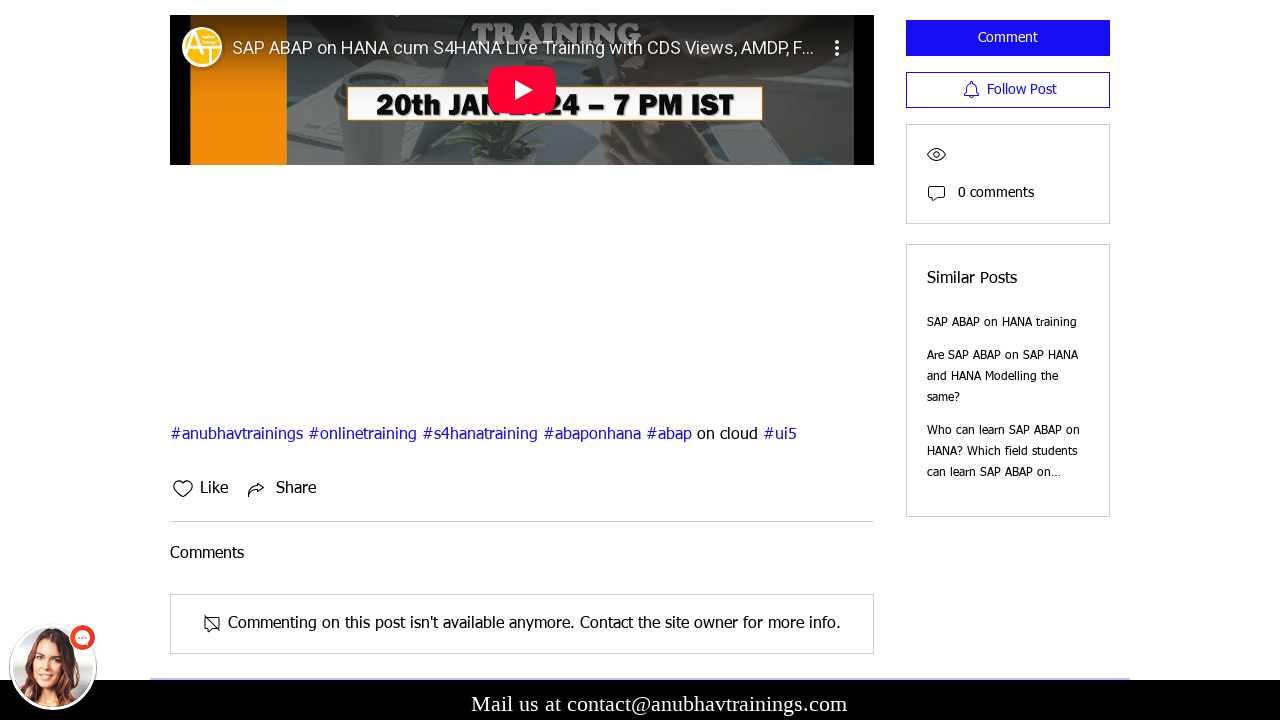

Waited 1 second for content to load (iteration 1/7)
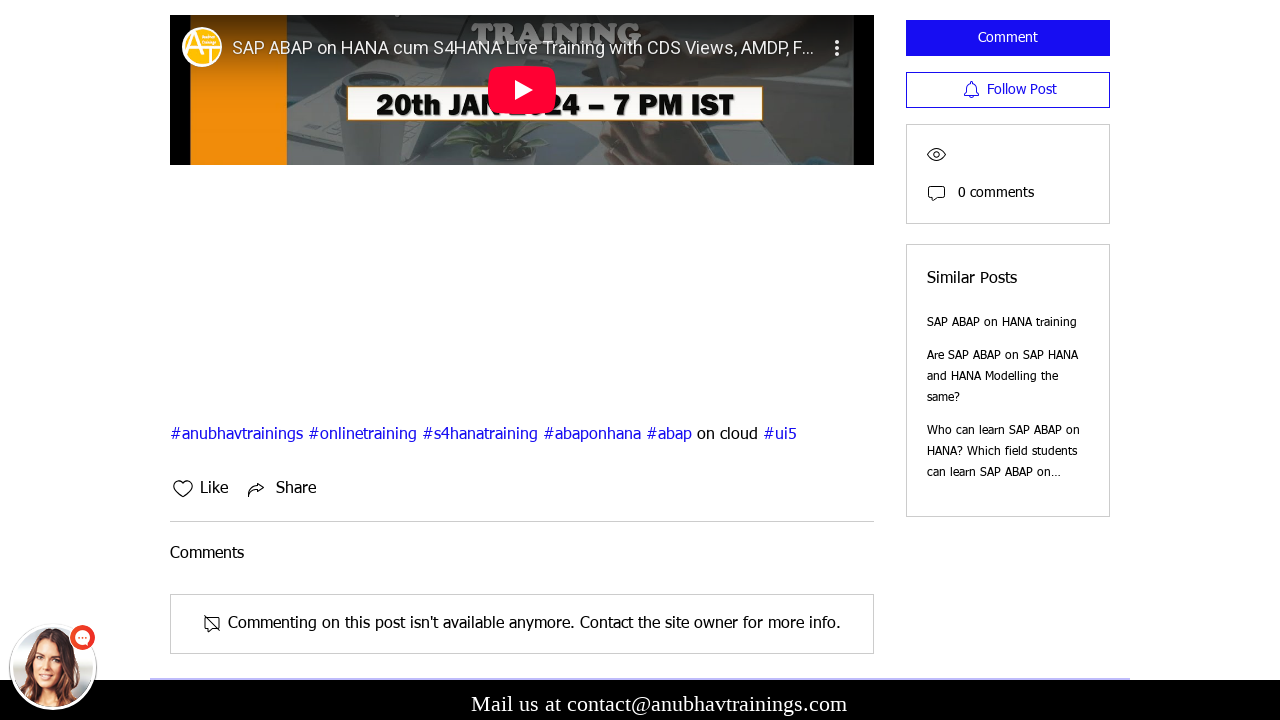

Scrolled down page by 1000 pixels (iteration 2/7)
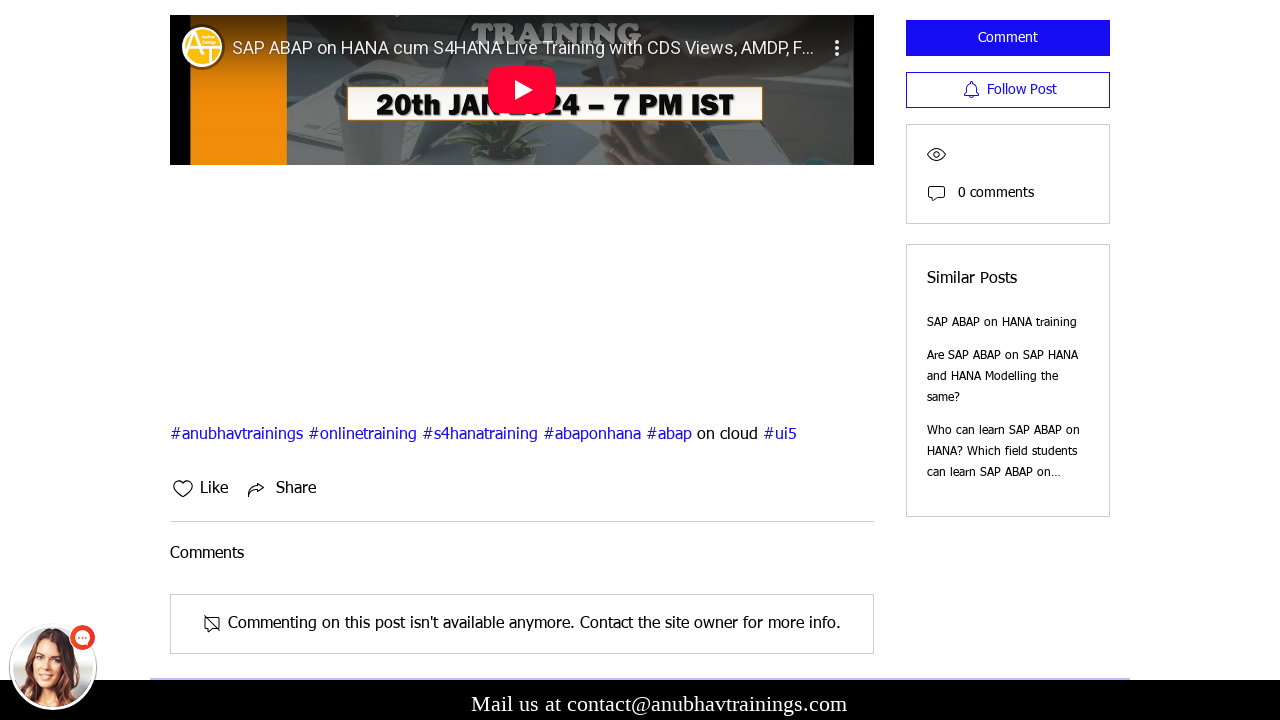

Waited 1 second for content to load (iteration 2/7)
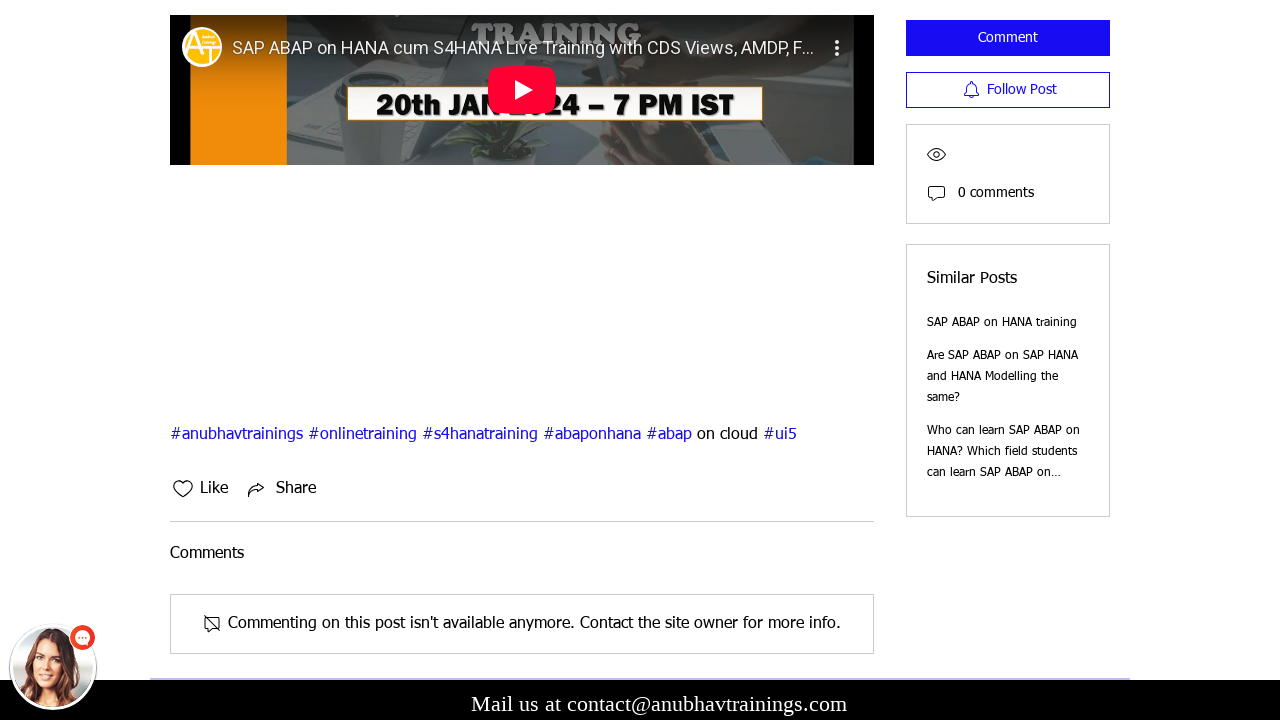

Scrolled down page by 1000 pixels (iteration 3/7)
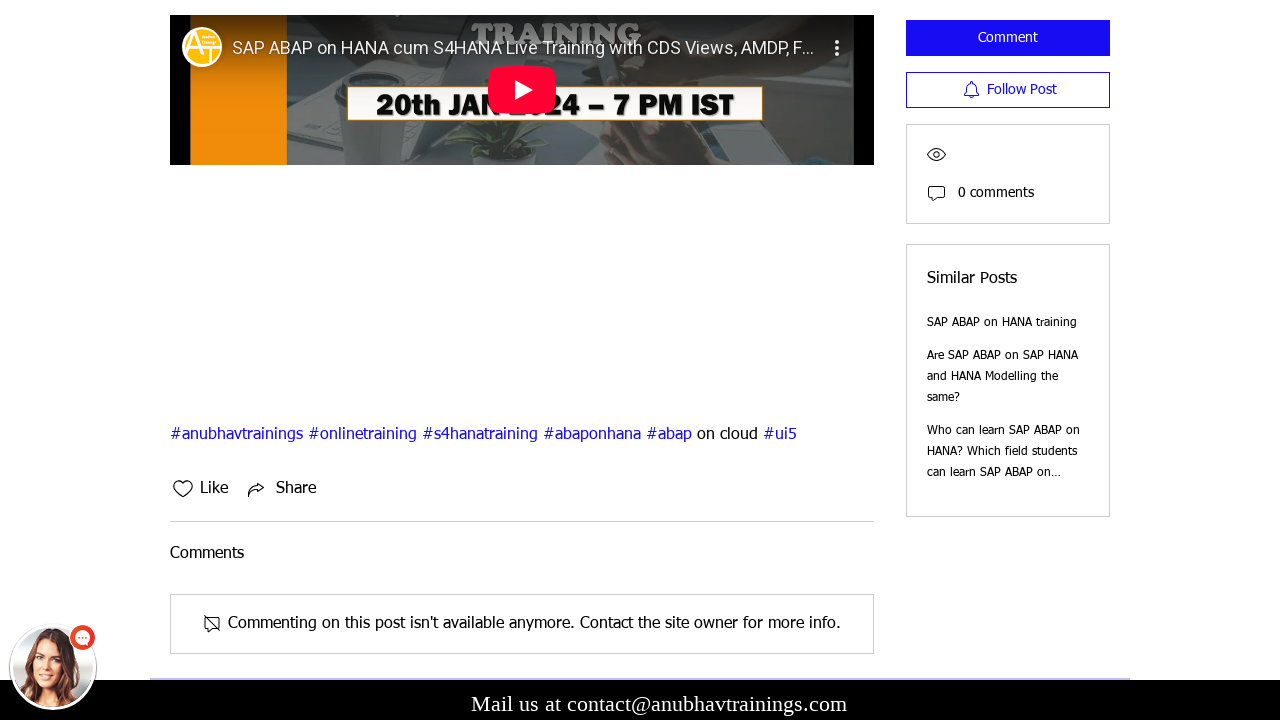

Waited 1 second for content to load (iteration 3/7)
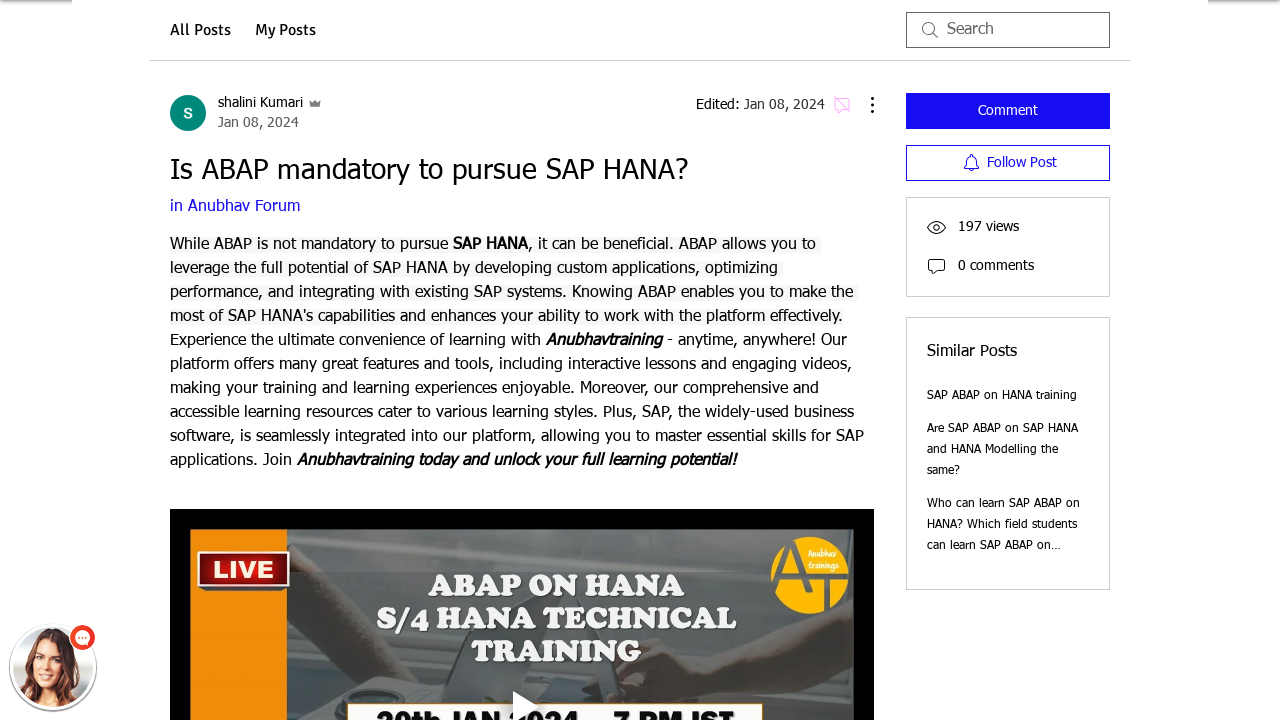

Scrolled down page by 1000 pixels (iteration 4/7)
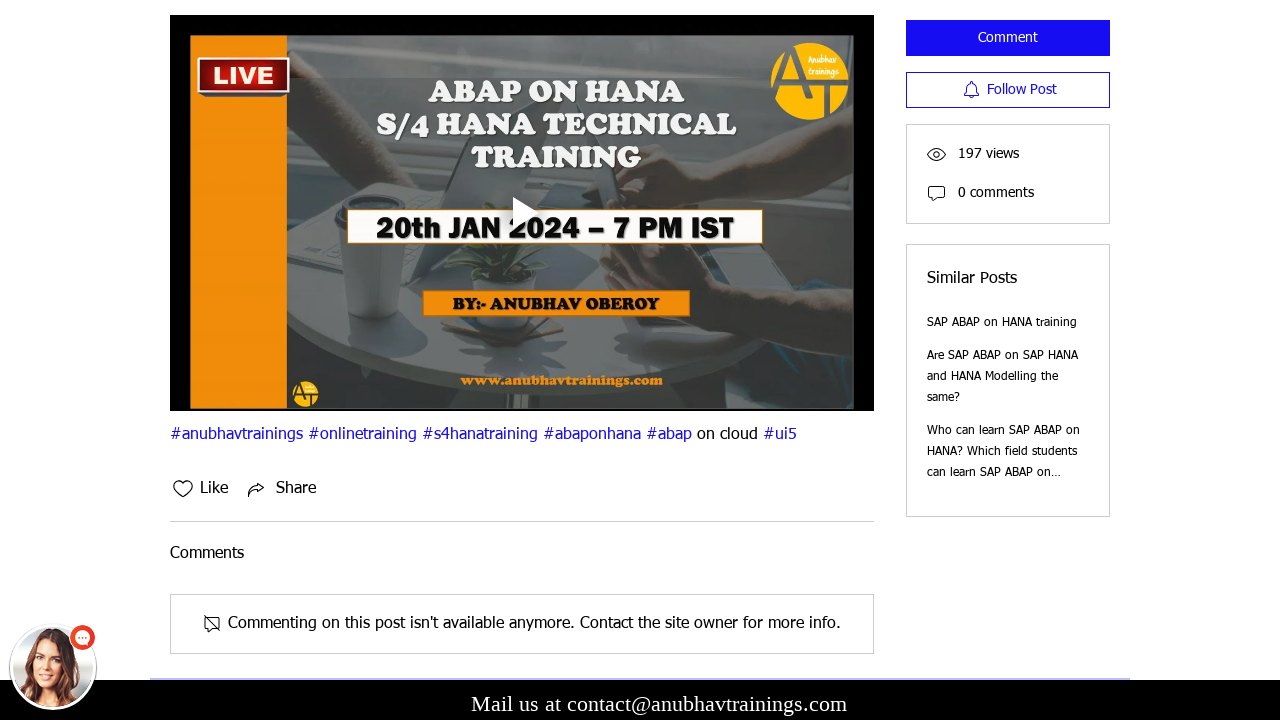

Waited 1 second for content to load (iteration 4/7)
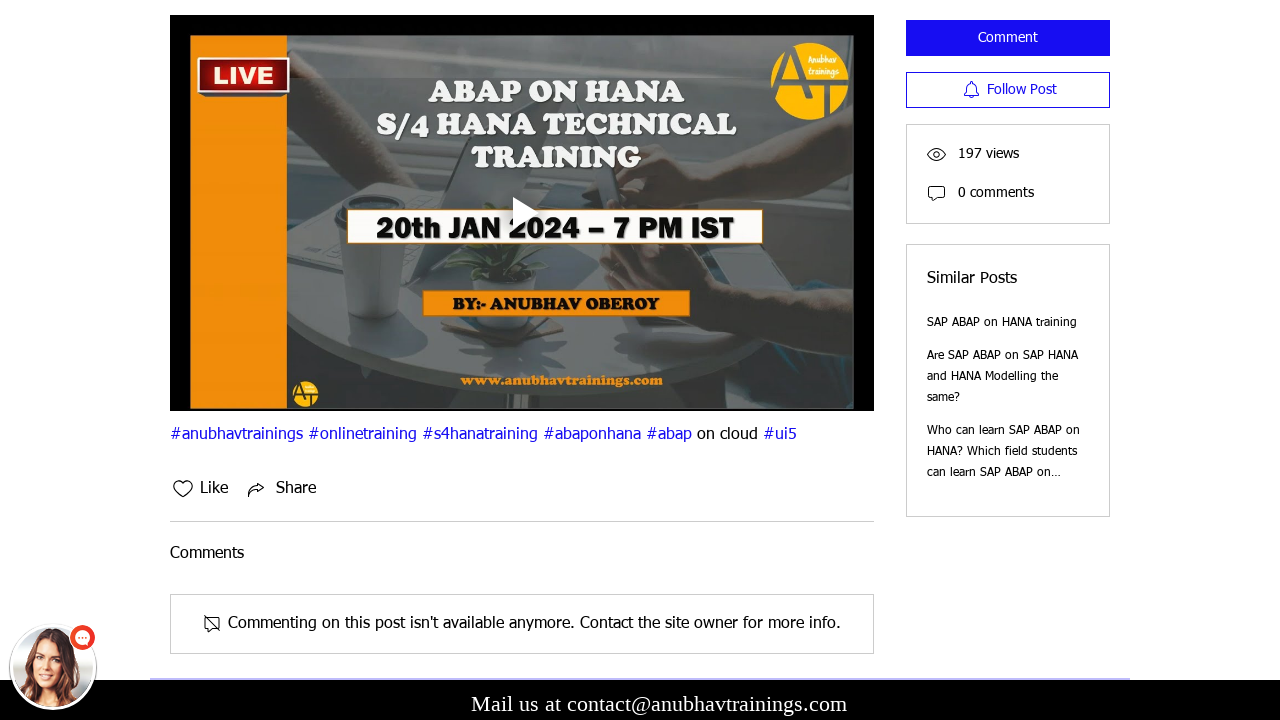

Scrolled down page by 1000 pixels (iteration 5/7)
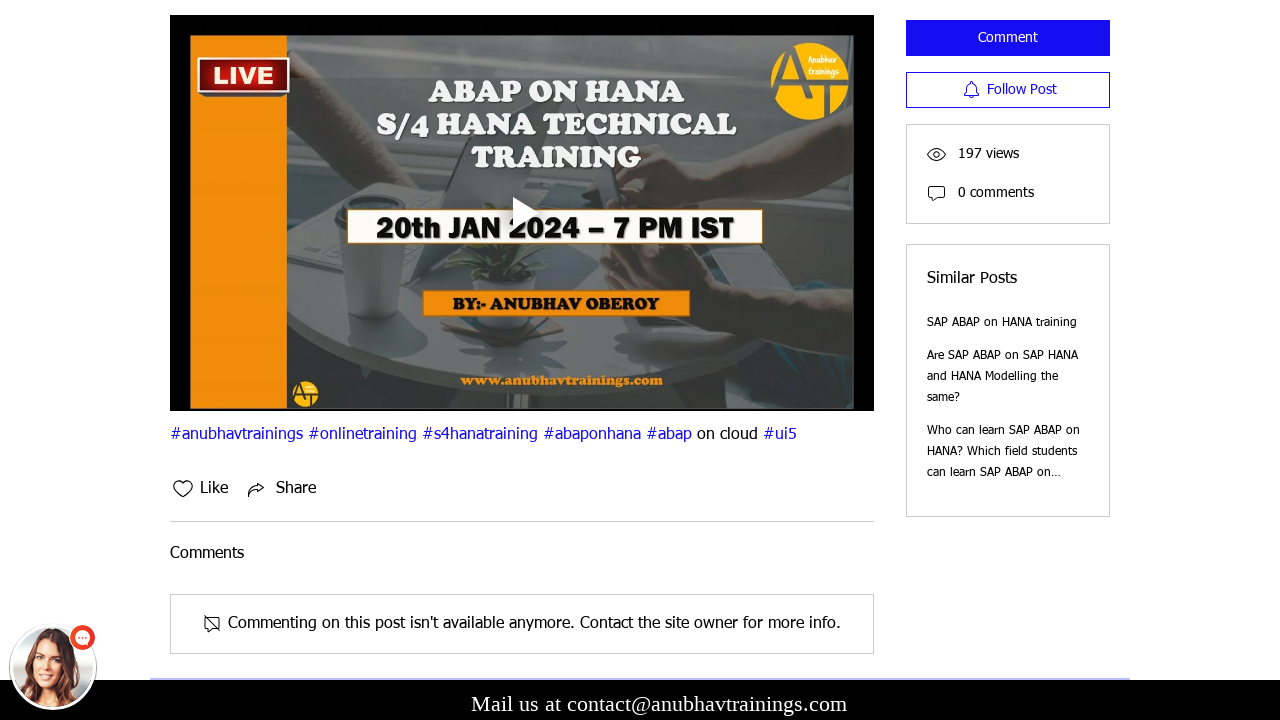

Waited 1 second for content to load (iteration 5/7)
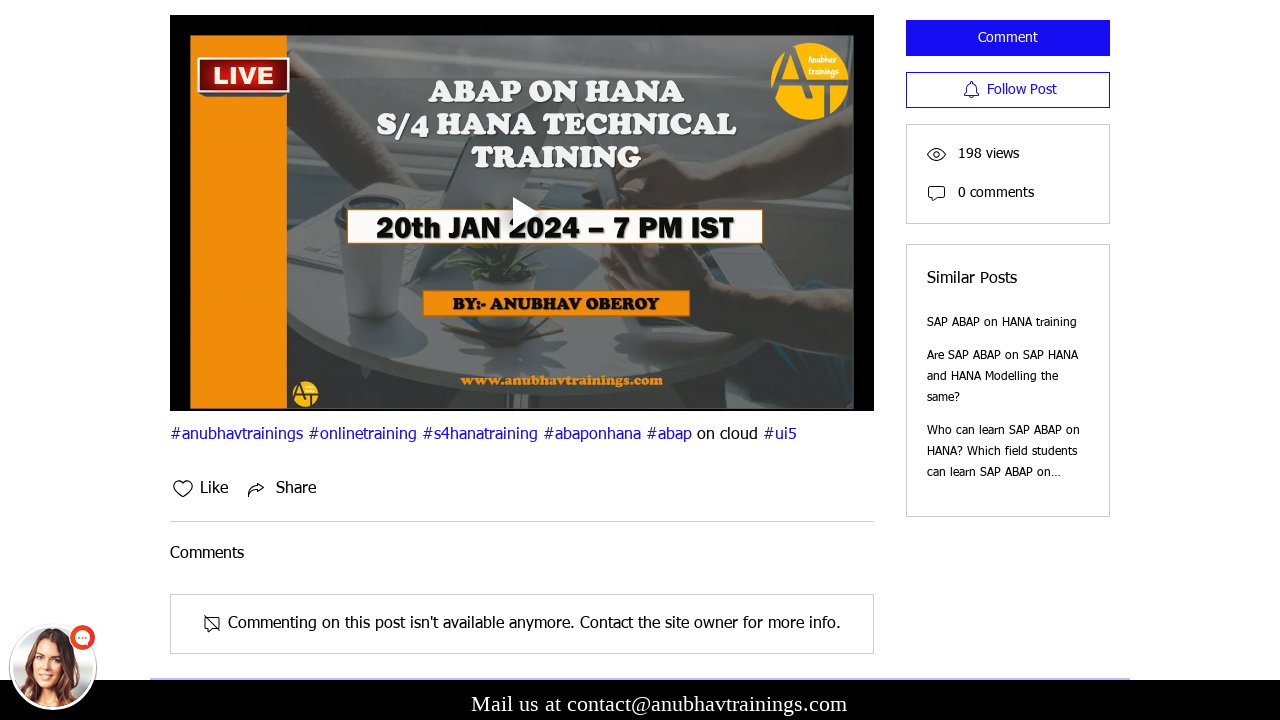

Scrolled down page by 1000 pixels (iteration 6/7)
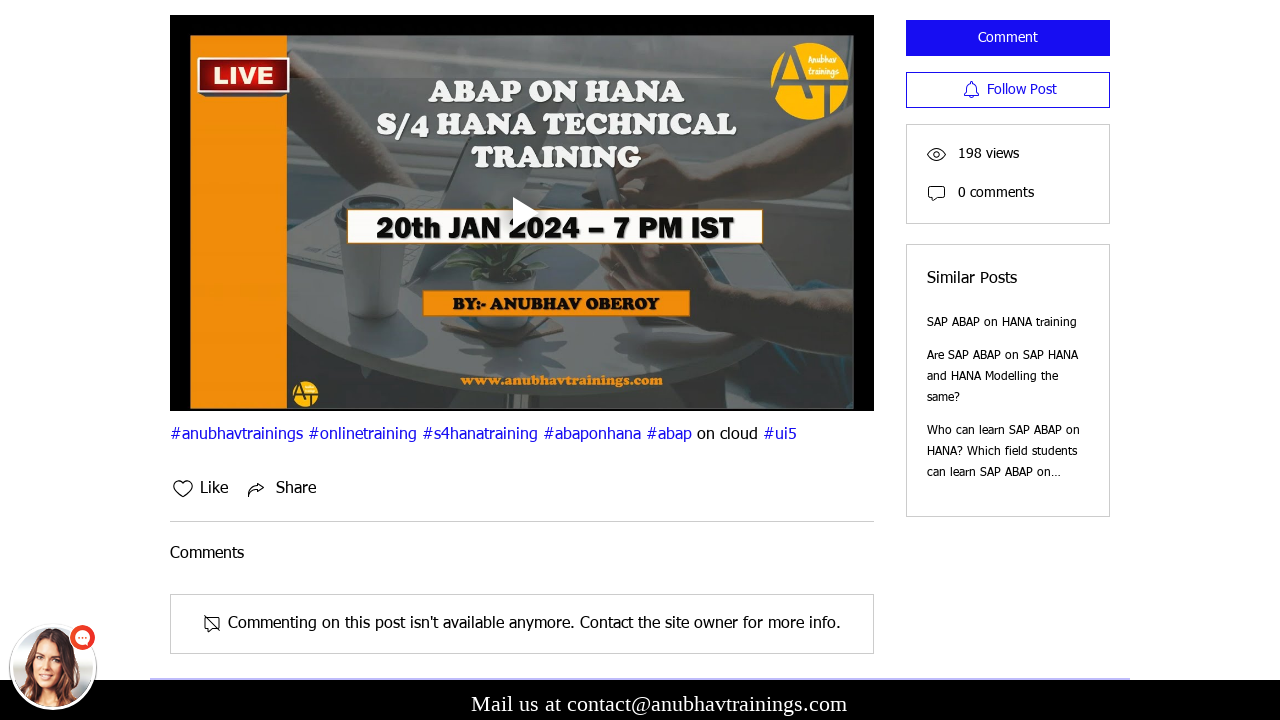

Waited 1 second for content to load (iteration 6/7)
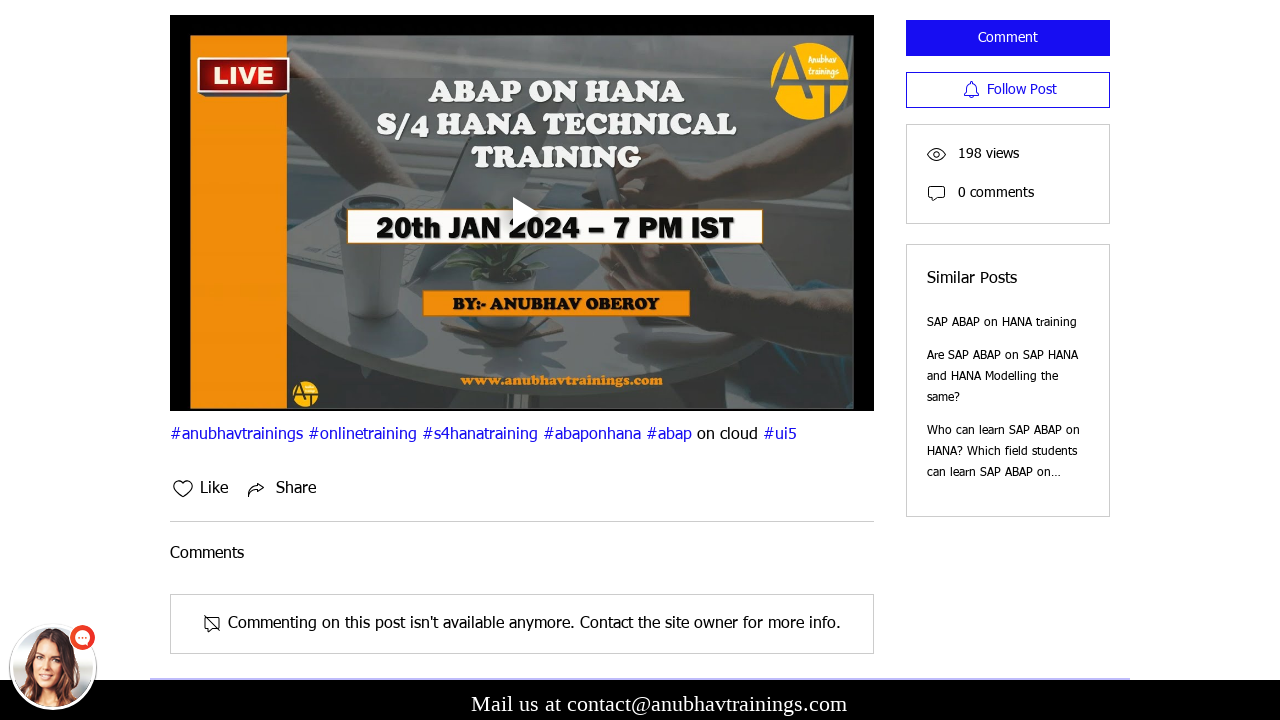

Scrolled down page by 1000 pixels (iteration 7/7)
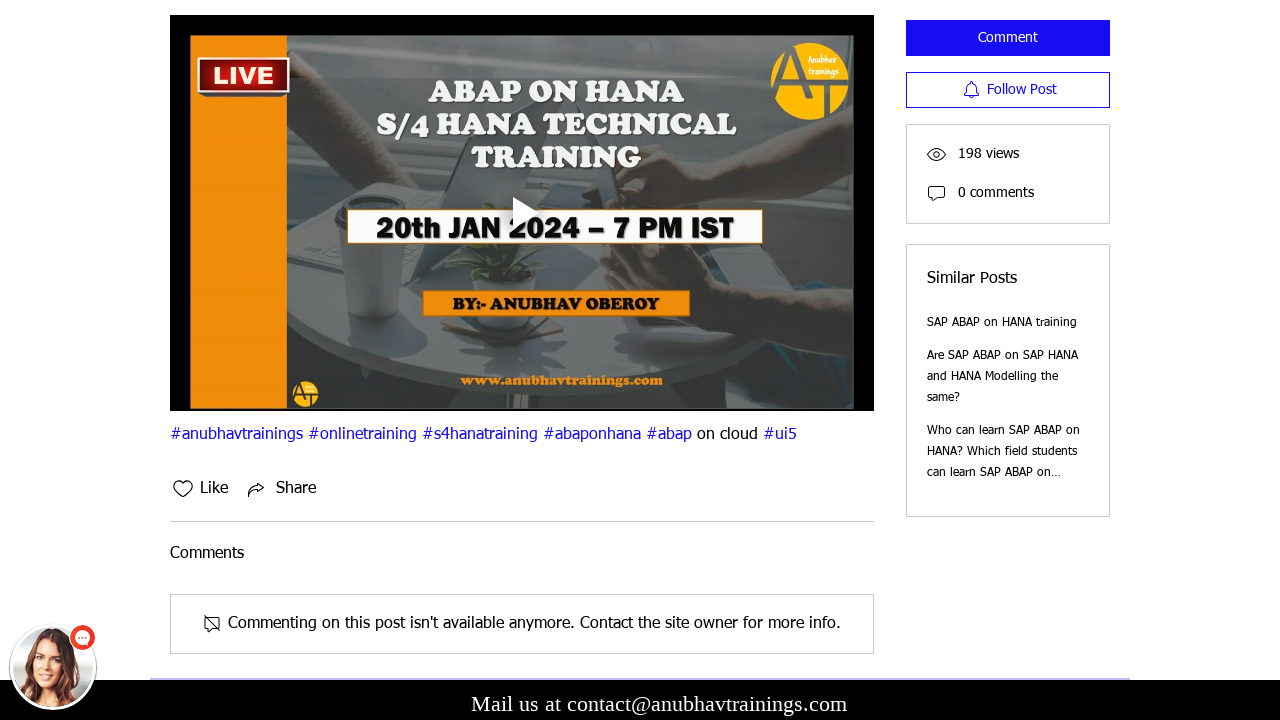

Waited 1 second for content to load (iteration 7/7)
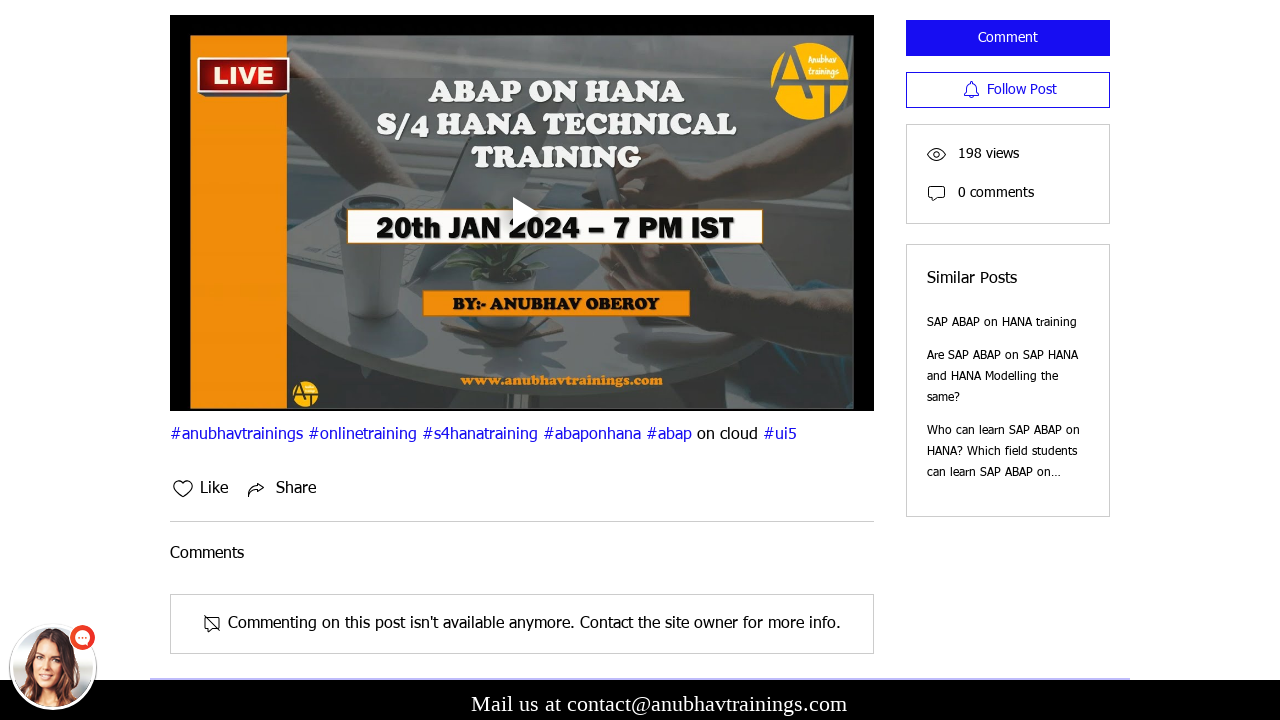

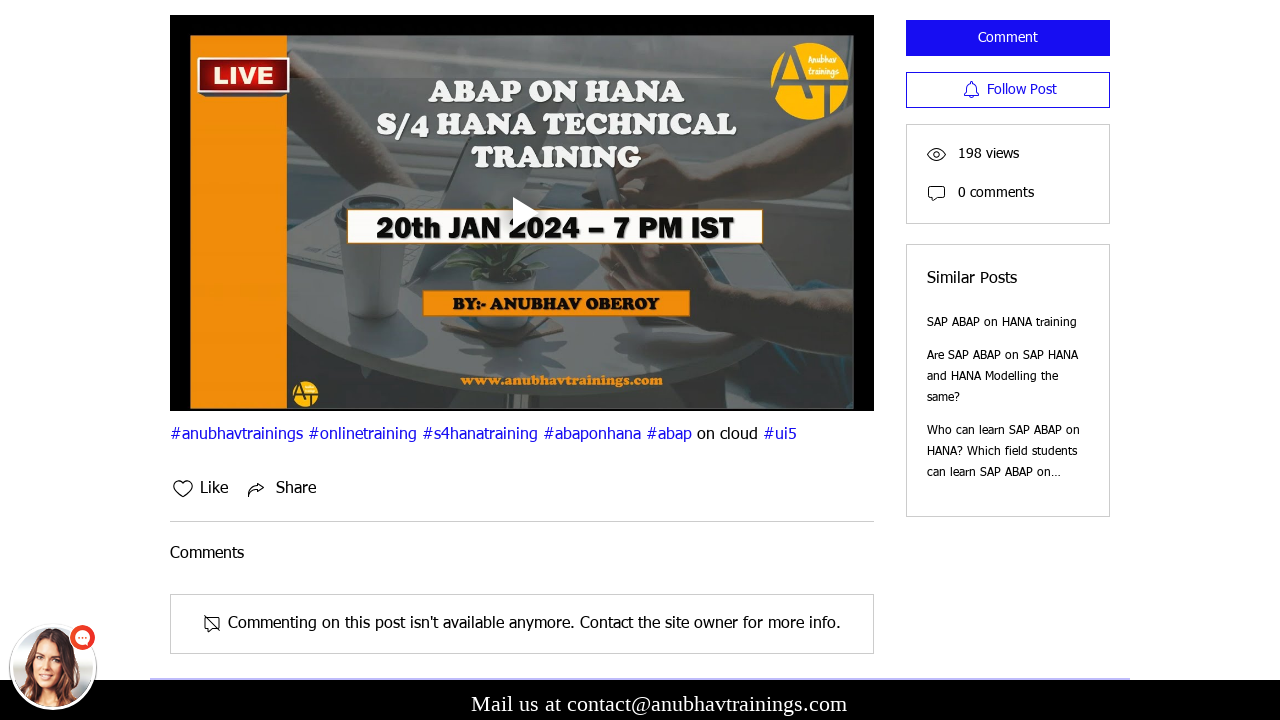